Tests API rate limiting by performing multiple search queries until Search counter reaches 0

Starting URL: https://simonsmith.github.io/github-user-search/#/search

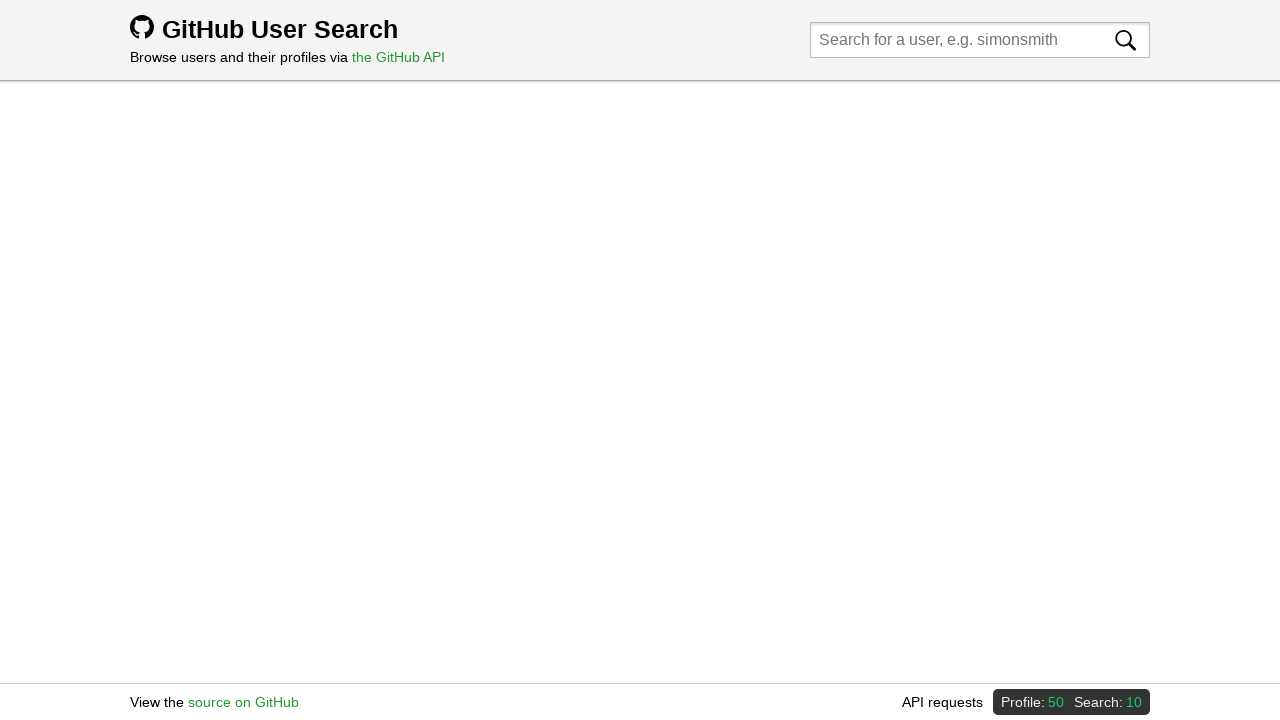

Filled search field with 'A' on input[placeholder*='Search for a user']
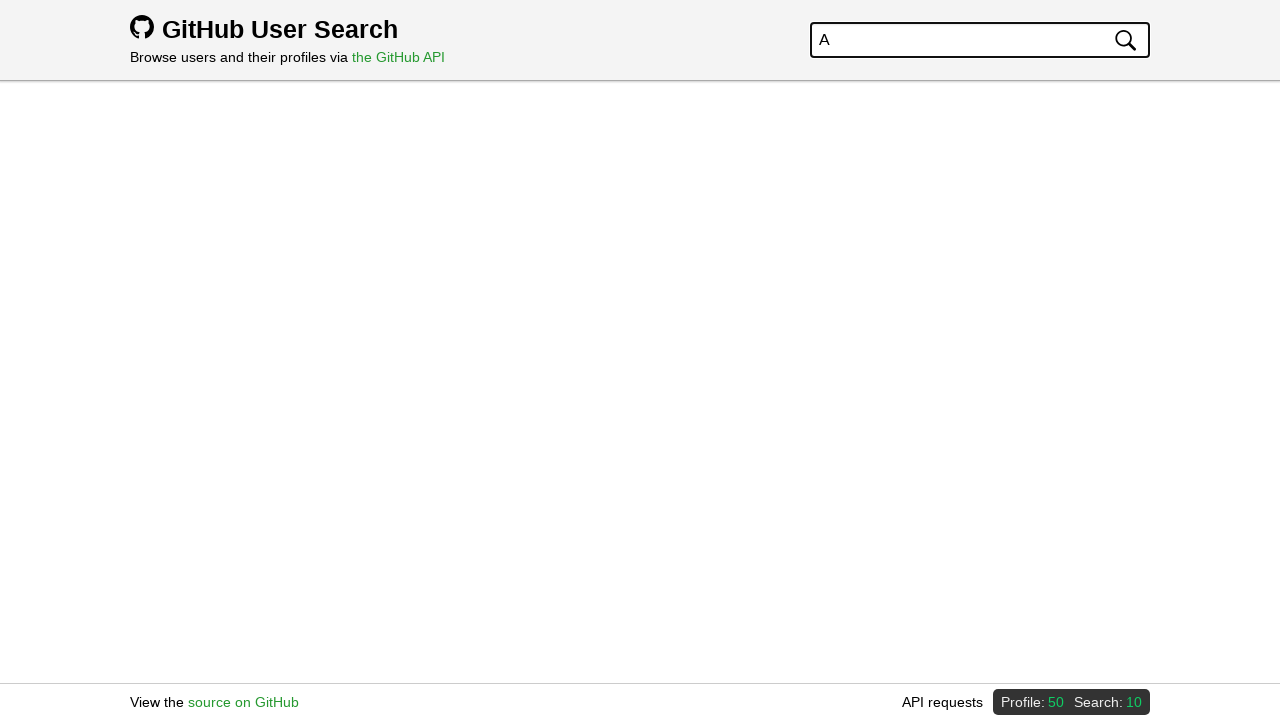

Pressed Enter to search for 'A' on input[placeholder*='Search for a user']
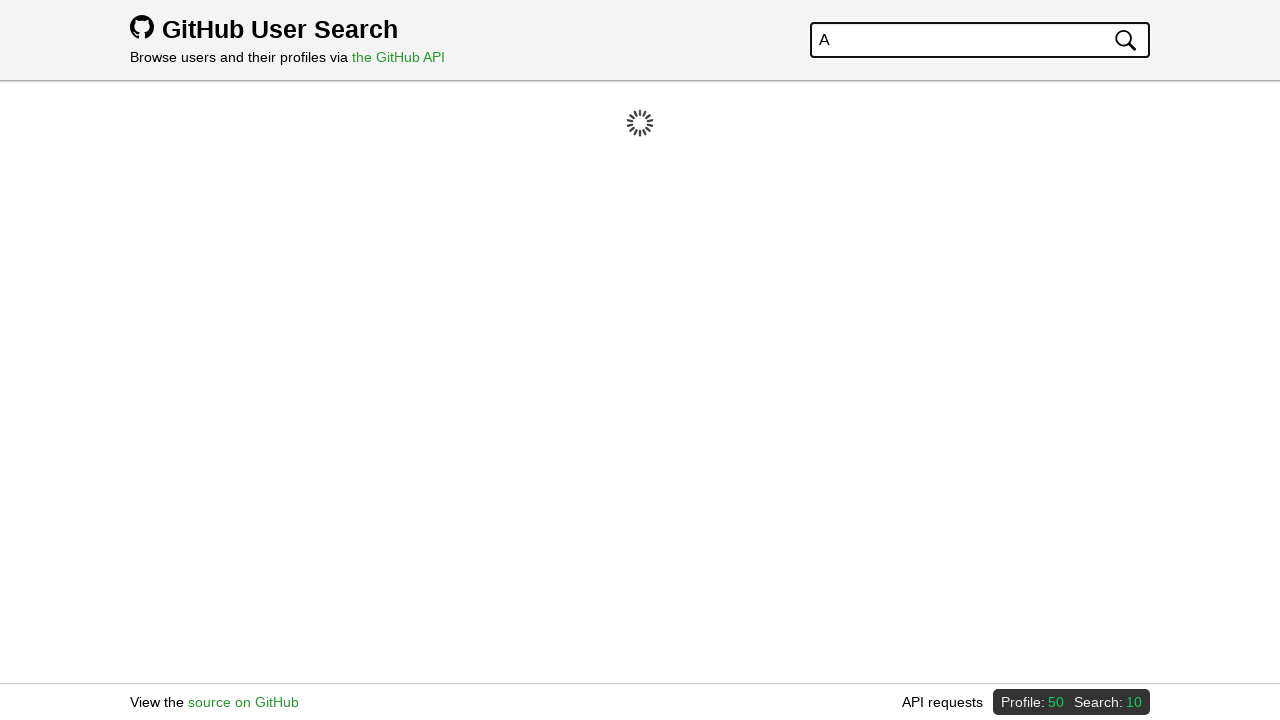

Waited for network idle after searching for 'A'
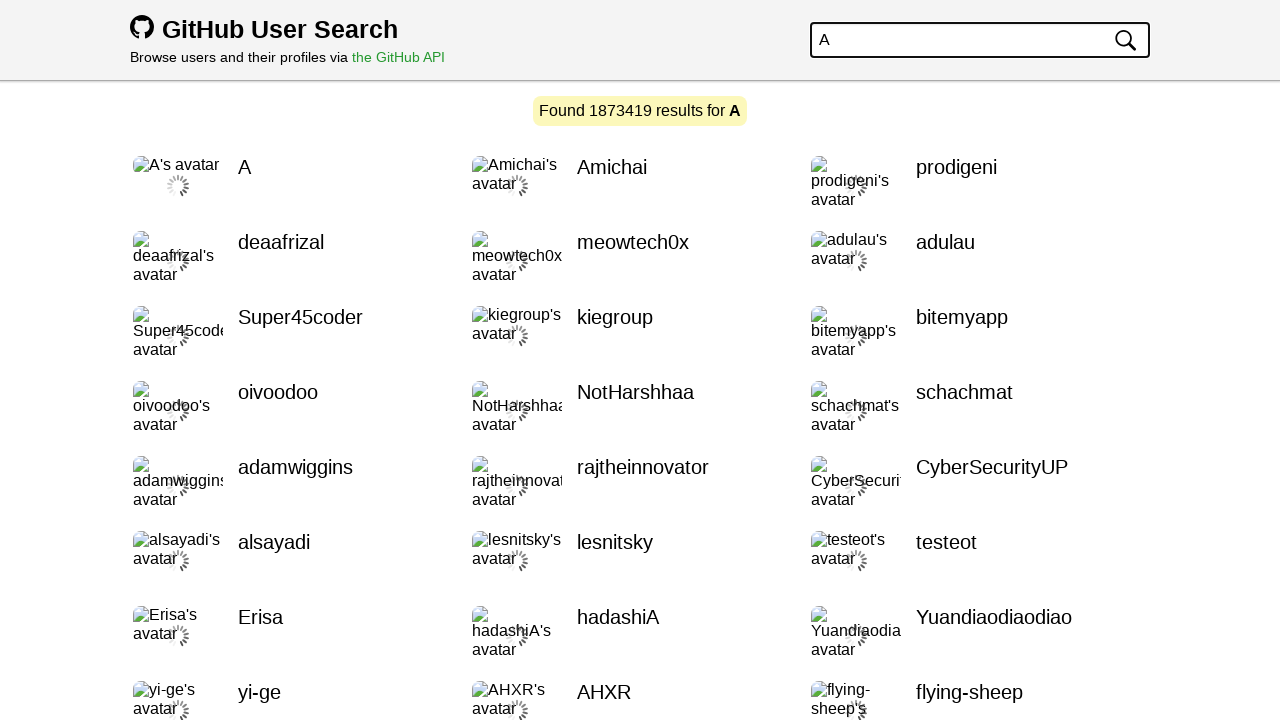

Filled search field with 'B' on input[placeholder*='Search for a user']
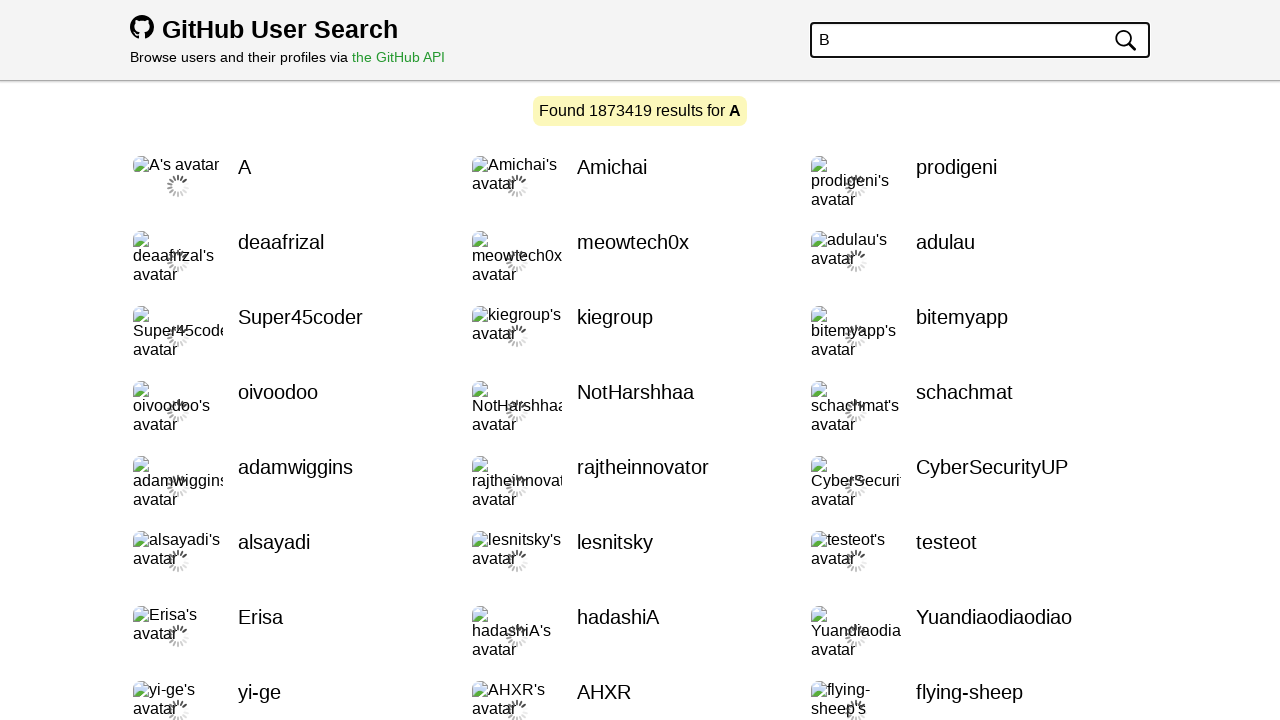

Pressed Enter to search for 'B' on input[placeholder*='Search for a user']
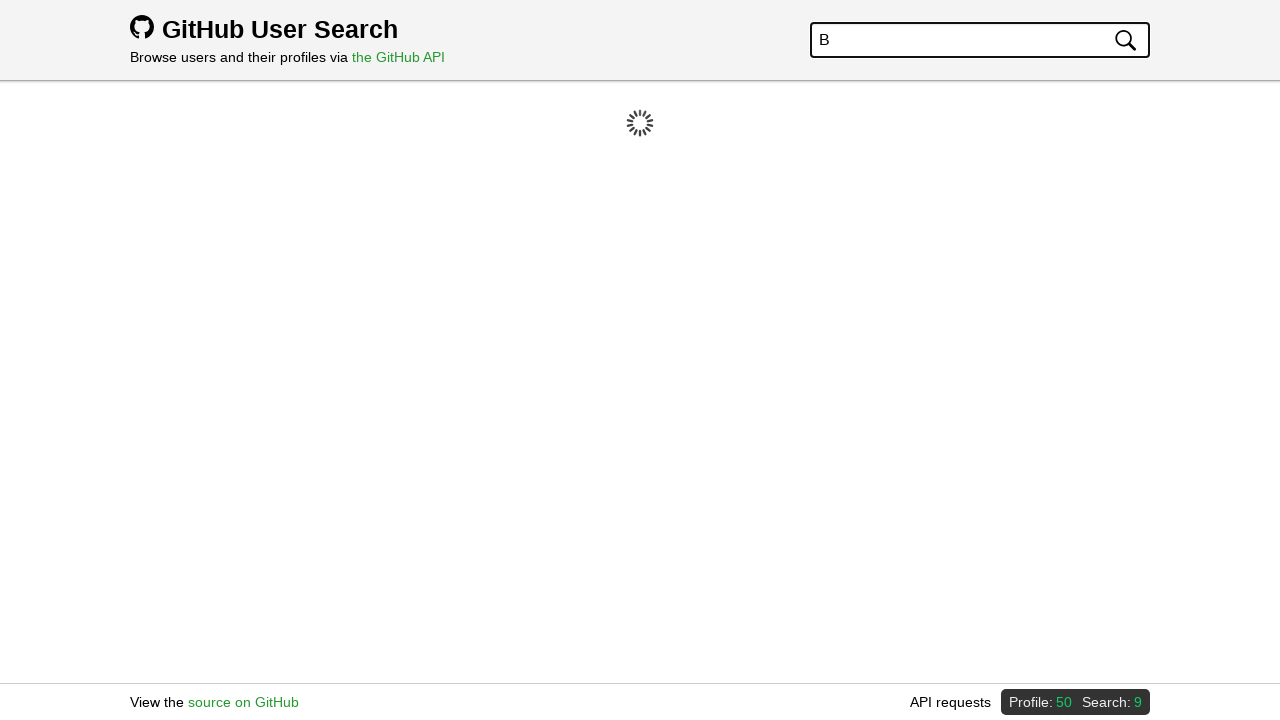

Waited for network idle after searching for 'B'
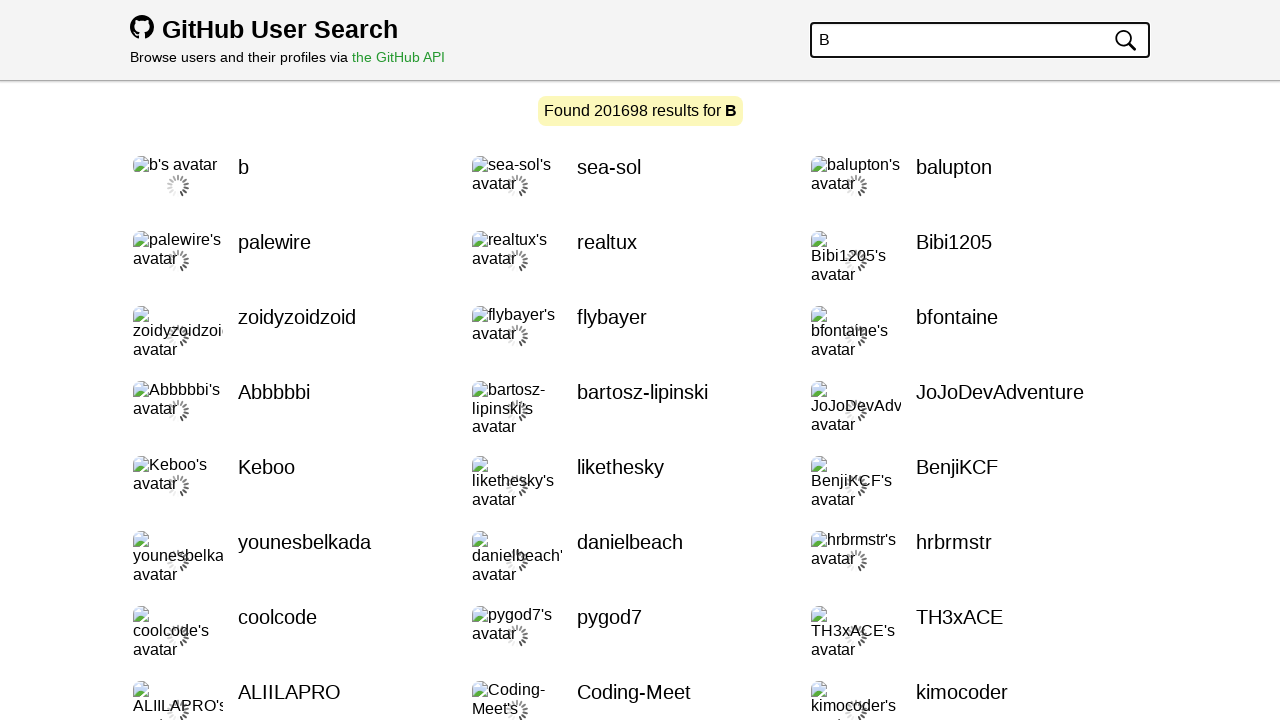

Filled search field with 'C' on input[placeholder*='Search for a user']
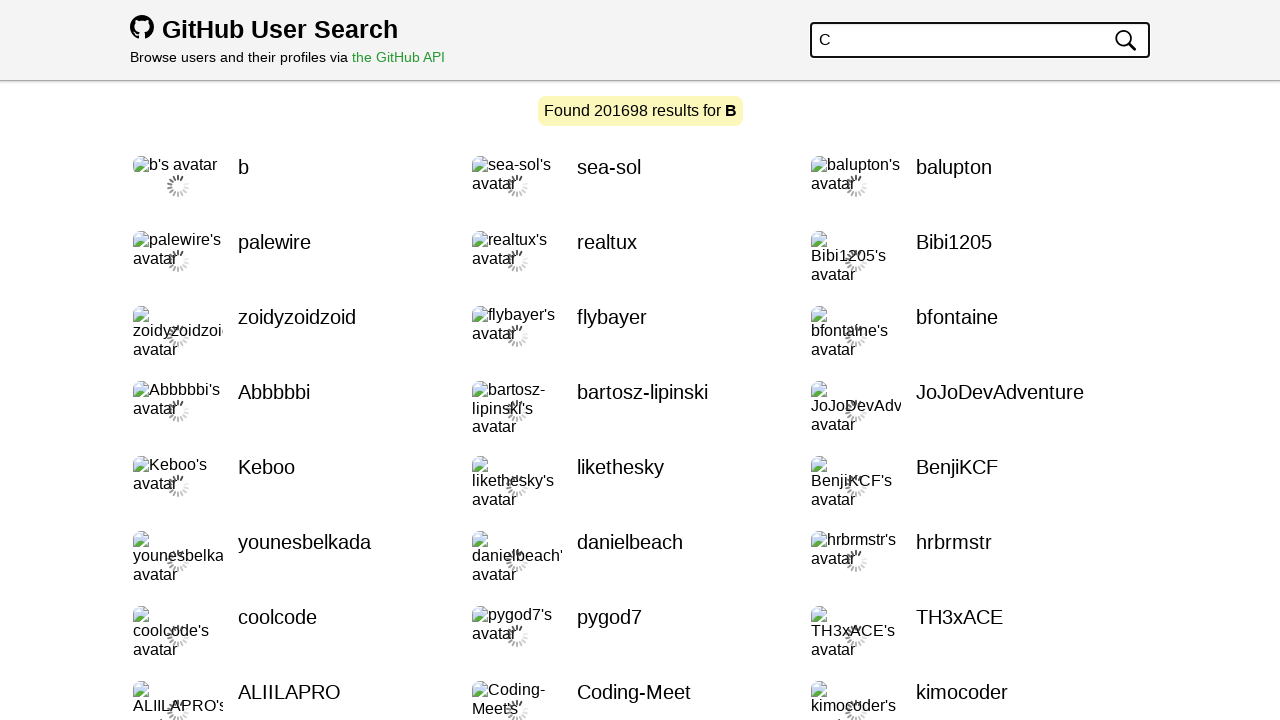

Pressed Enter to search for 'C' on input[placeholder*='Search for a user']
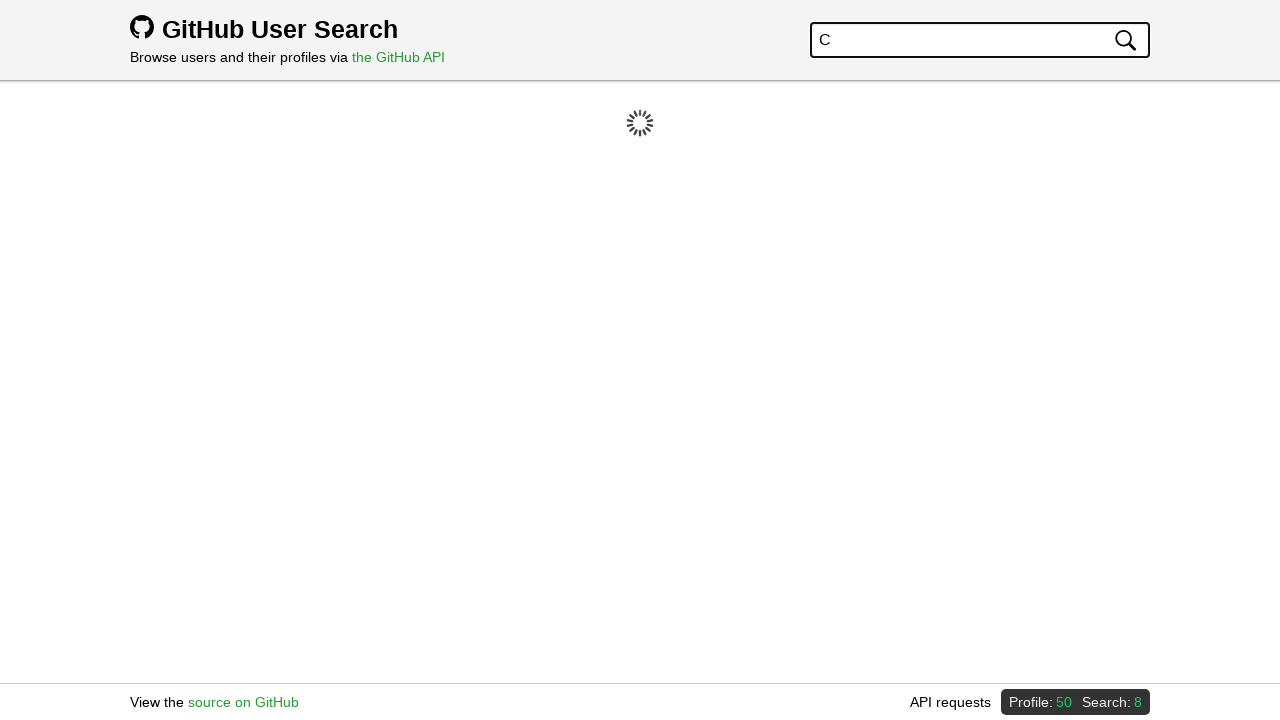

Waited for network idle after searching for 'C'
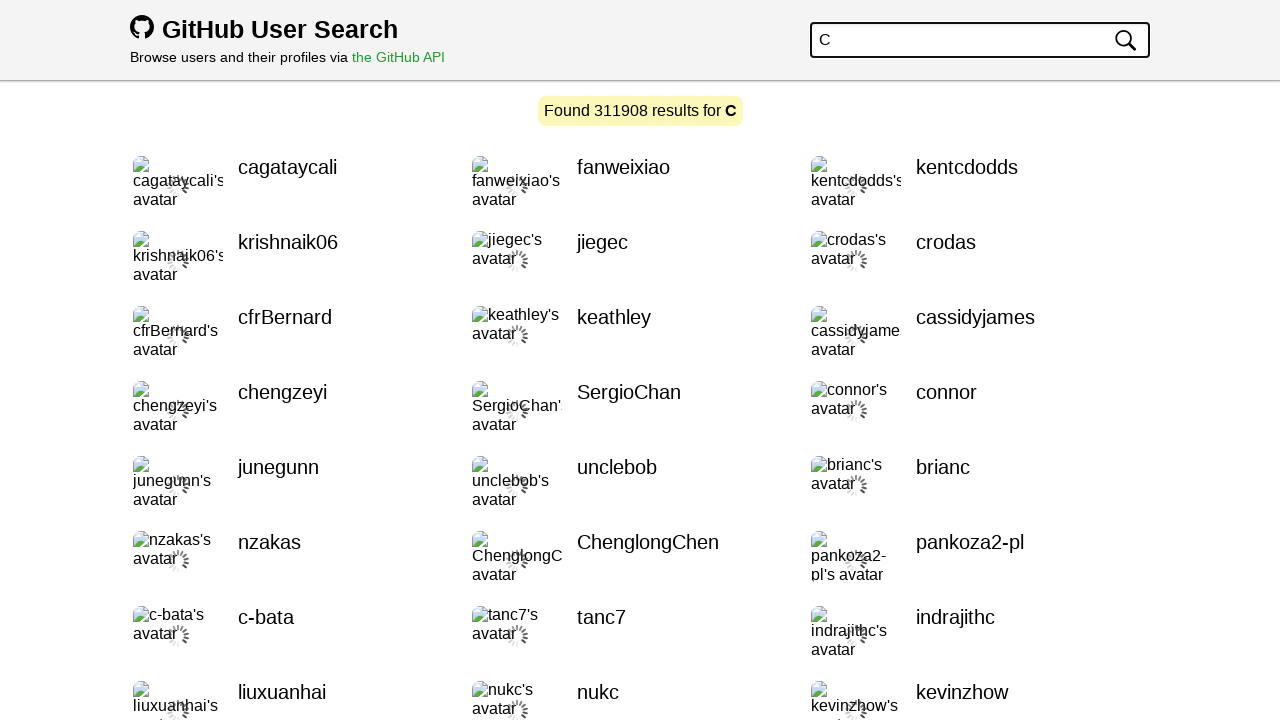

Filled search field with 'D' on input[placeholder*='Search for a user']
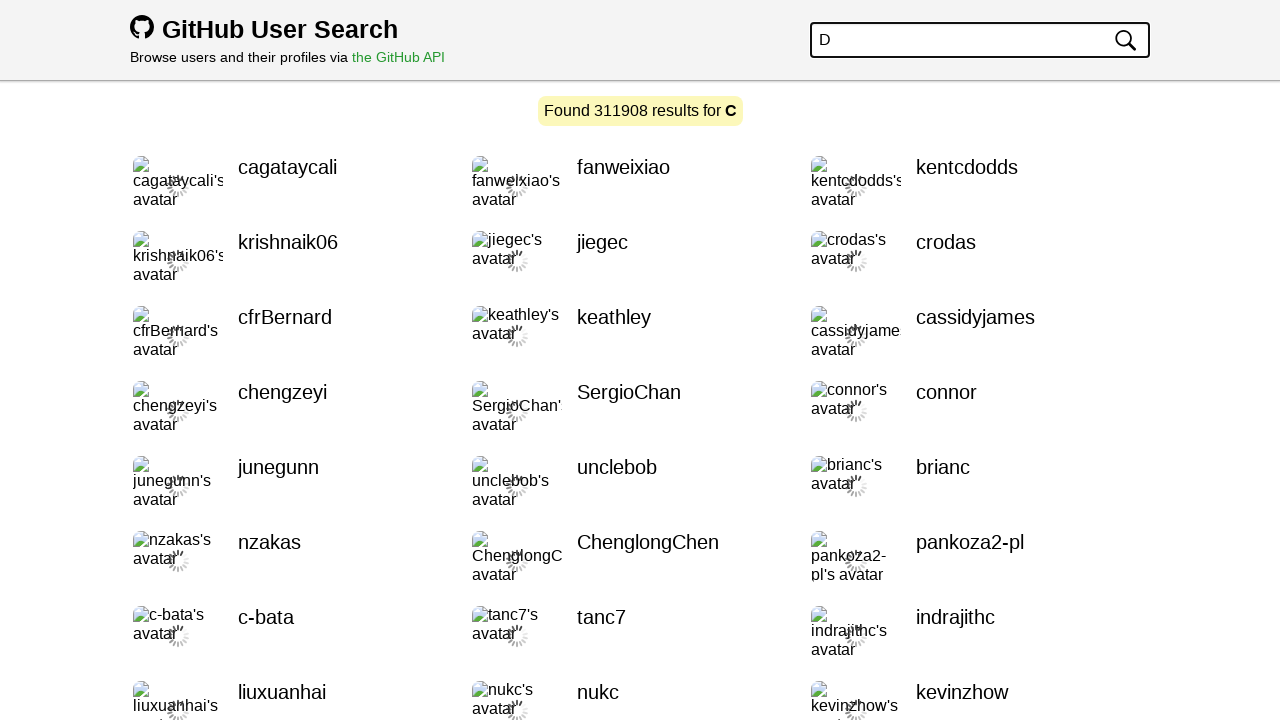

Pressed Enter to search for 'D' on input[placeholder*='Search for a user']
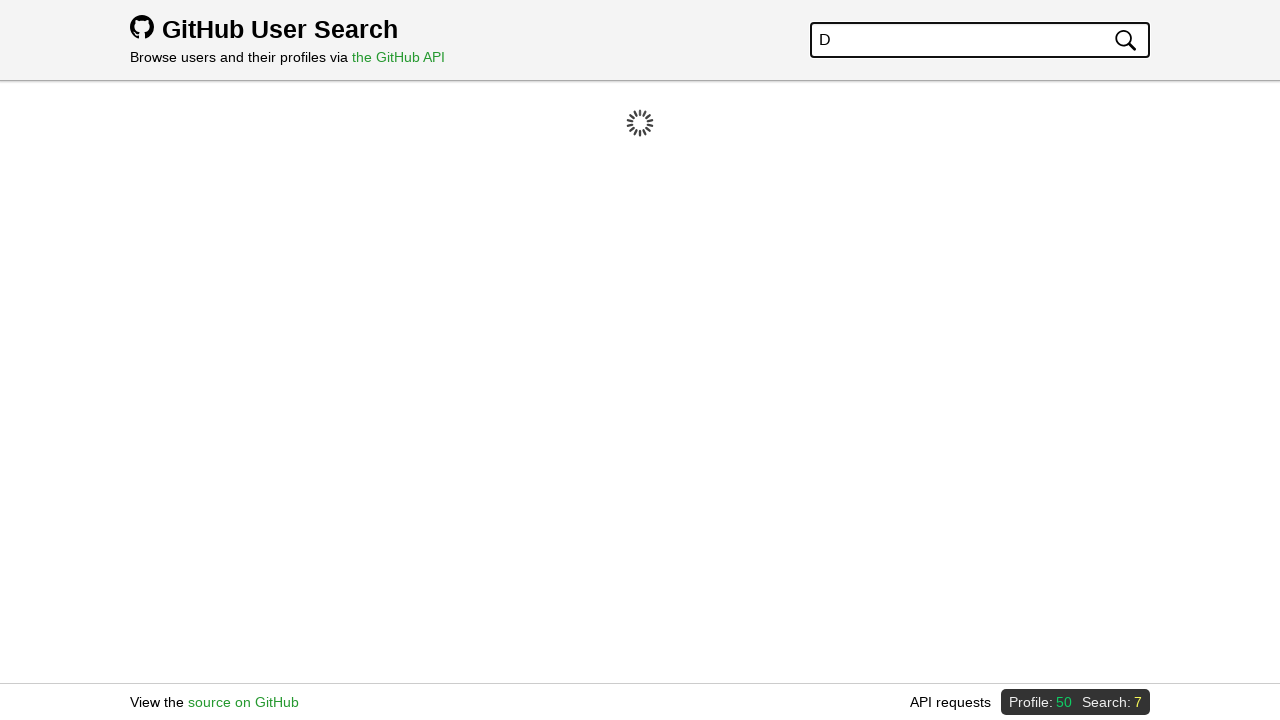

Waited for network idle after searching for 'D'
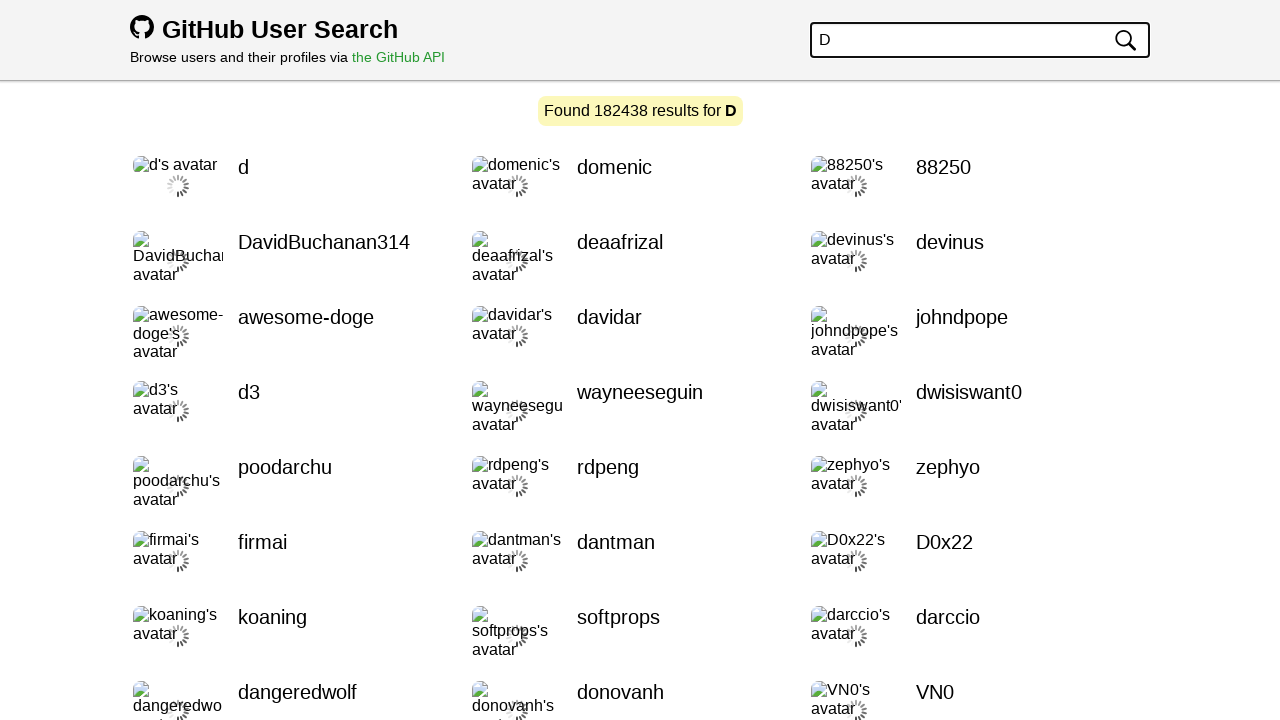

Filled search field with 'E' on input[placeholder*='Search for a user']
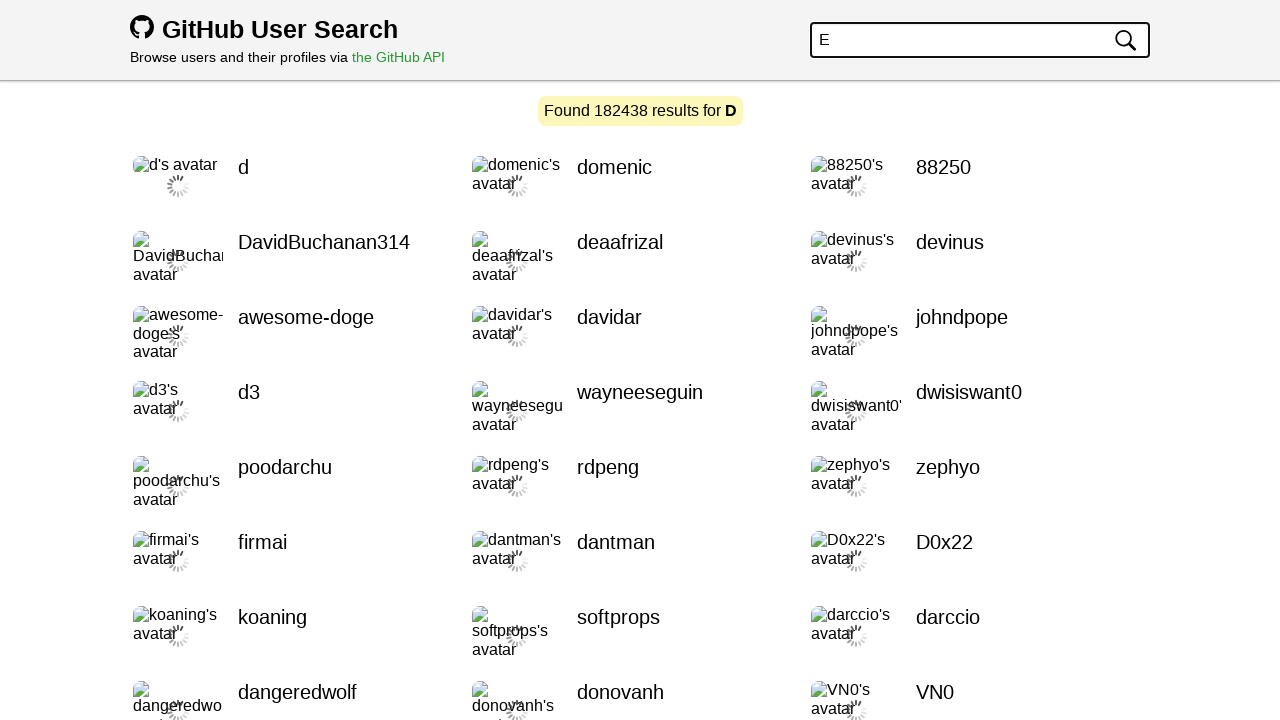

Pressed Enter to search for 'E' on input[placeholder*='Search for a user']
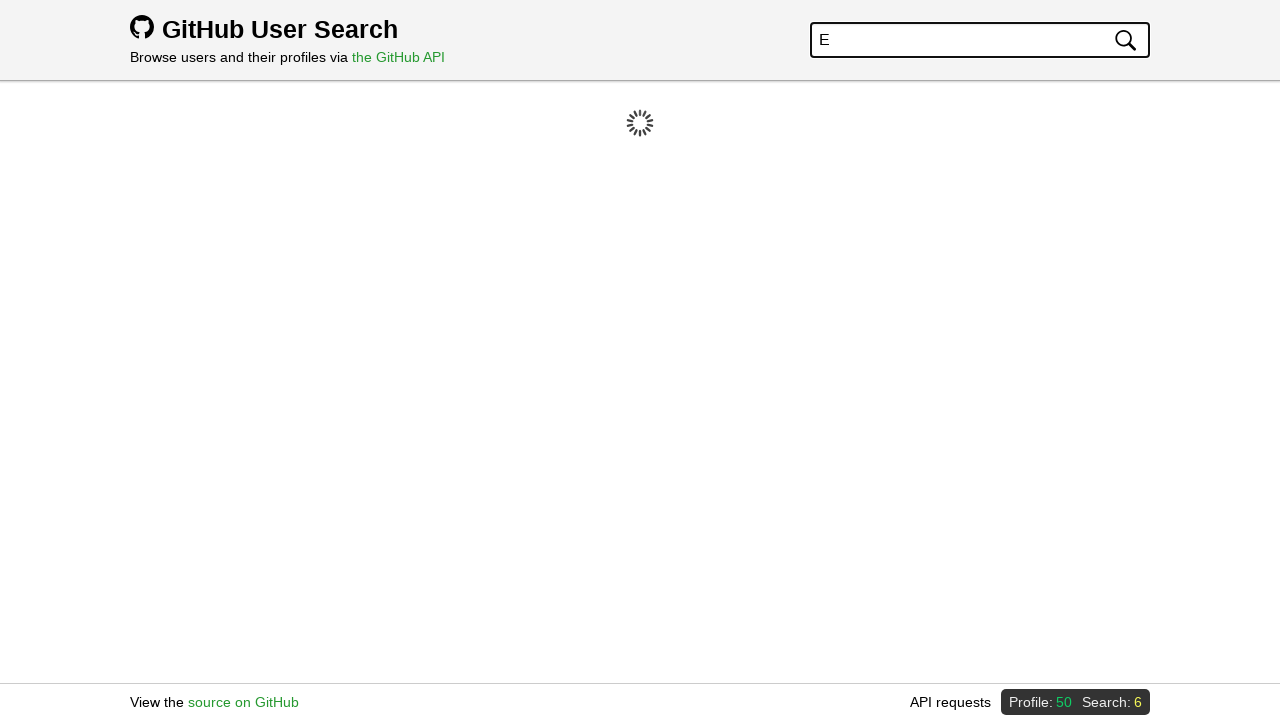

Waited for network idle after searching for 'E'
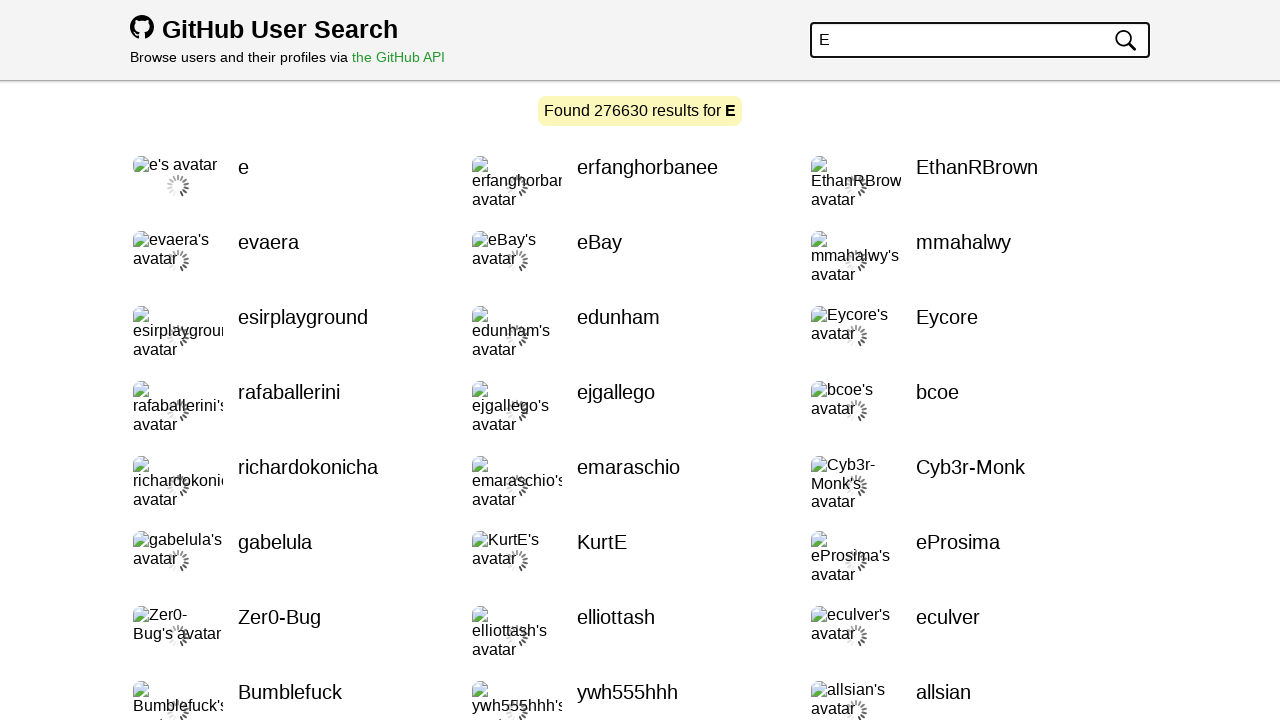

Filled search field with 'F' on input[placeholder*='Search for a user']
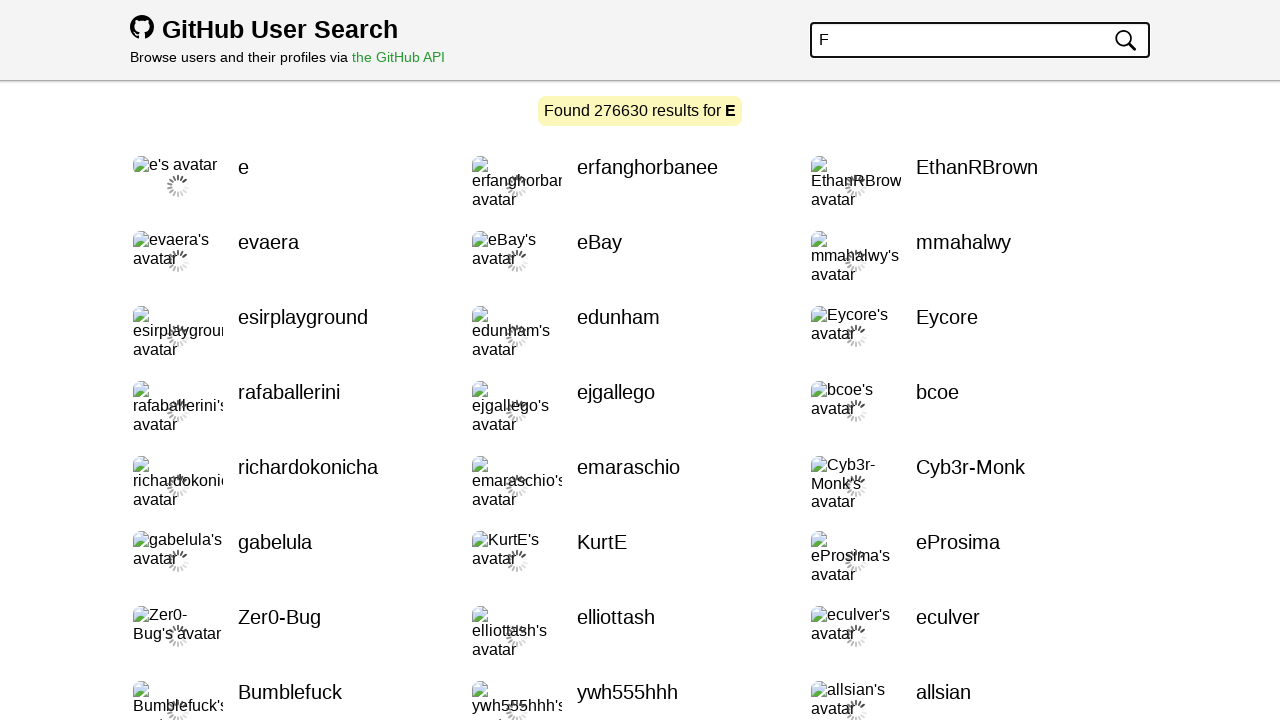

Pressed Enter to search for 'F' on input[placeholder*='Search for a user']
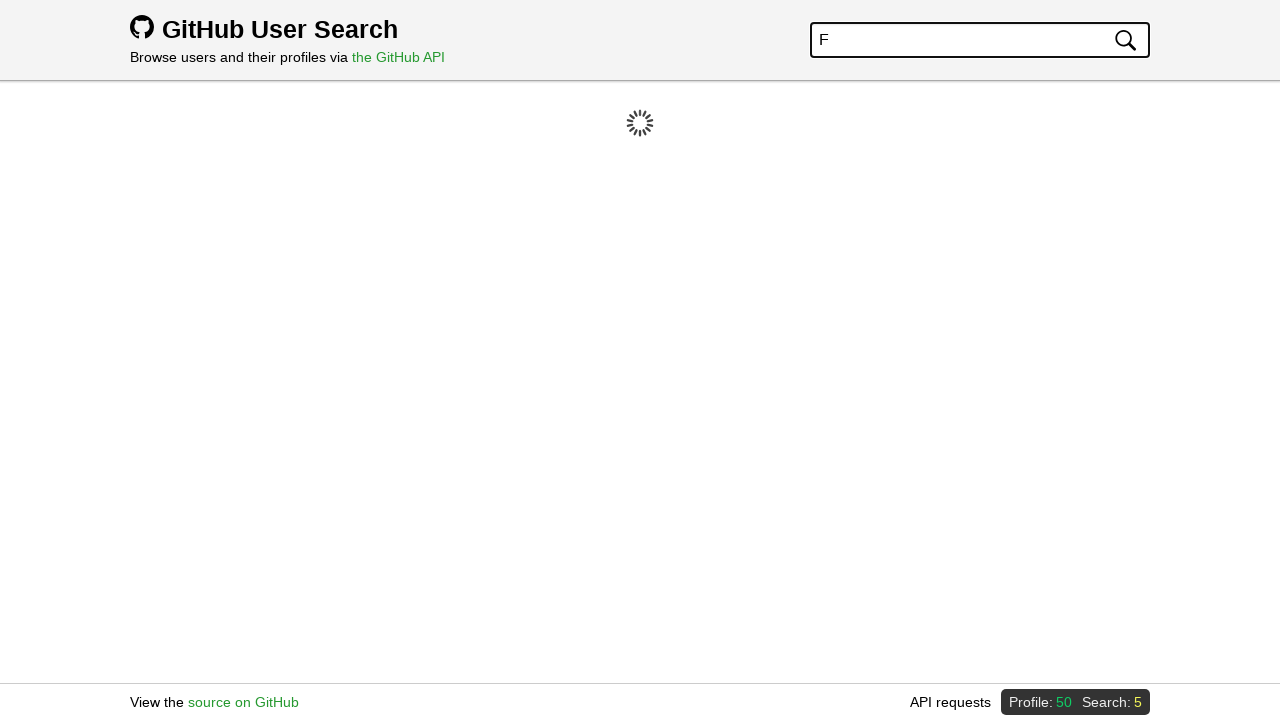

Waited for network idle after searching for 'F'
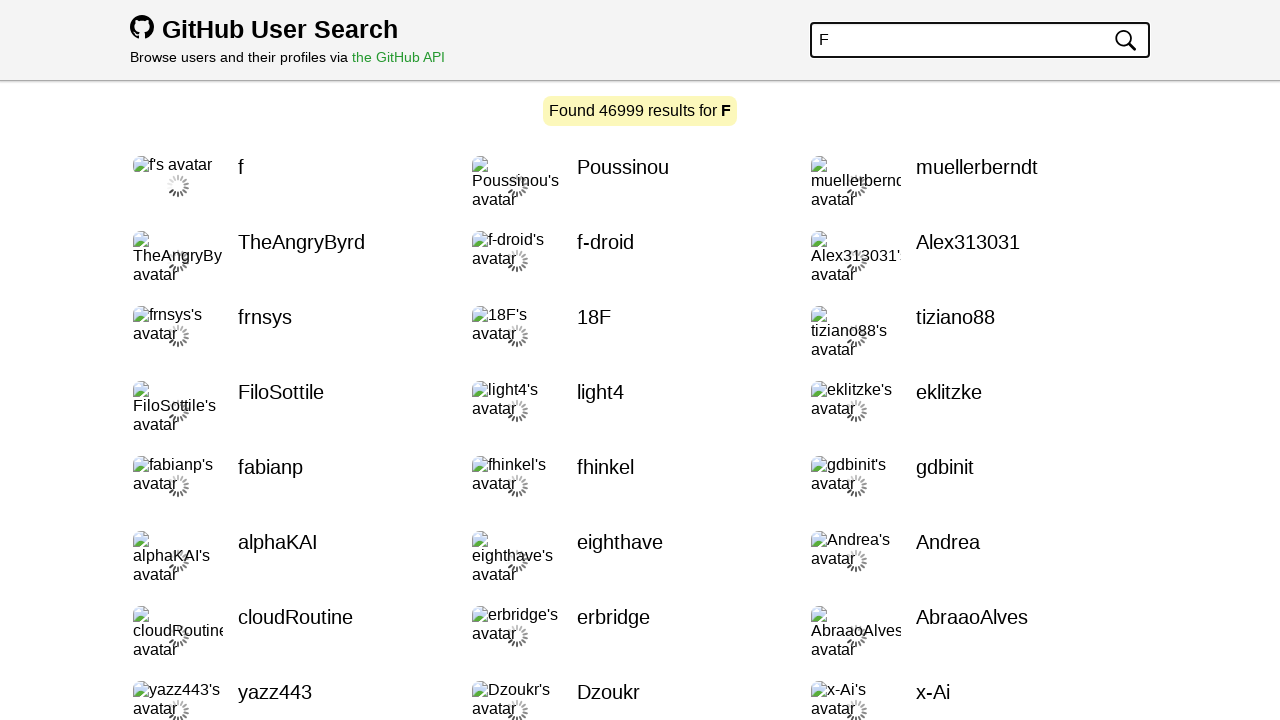

Filled search field with 'G' on input[placeholder*='Search for a user']
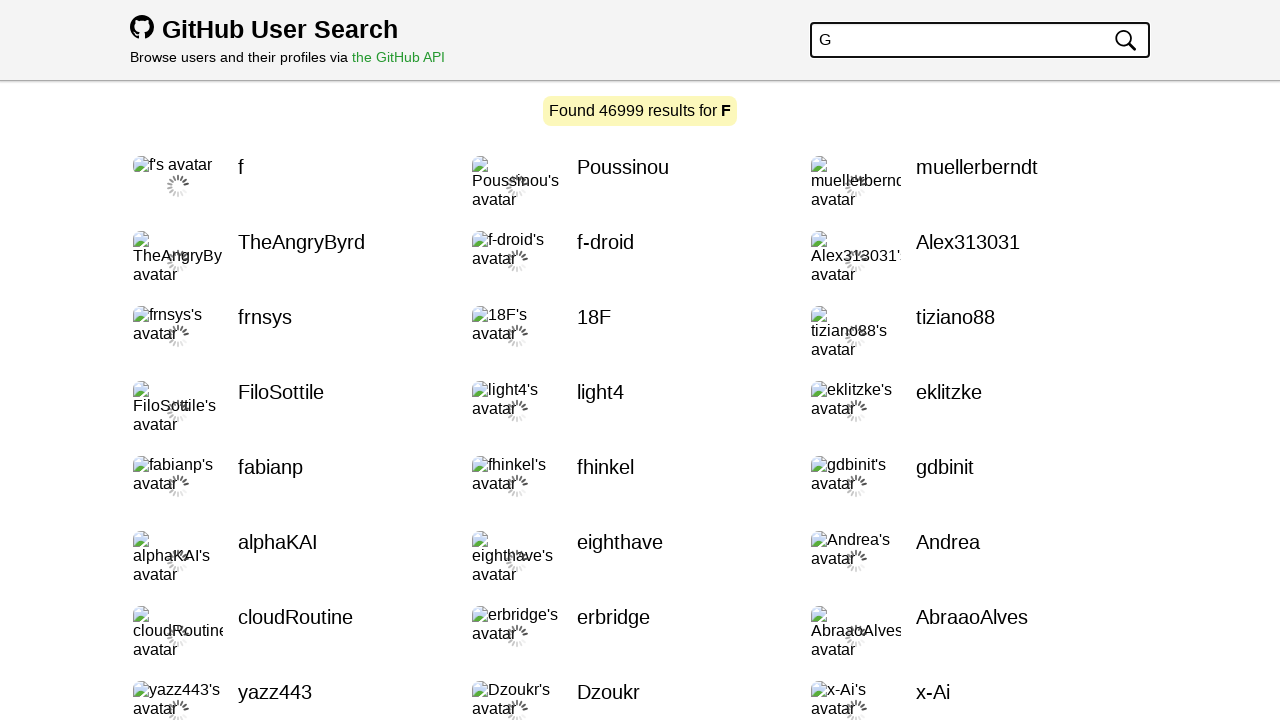

Pressed Enter to search for 'G' on input[placeholder*='Search for a user']
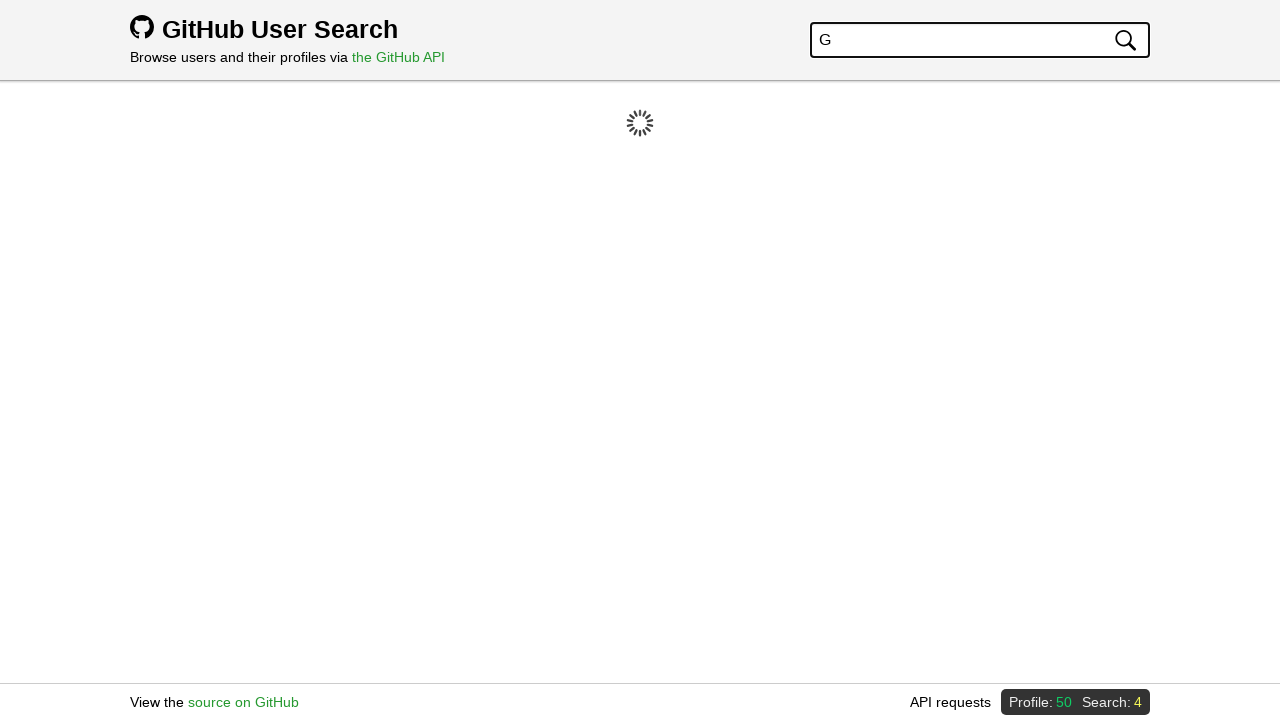

Waited for network idle after searching for 'G'
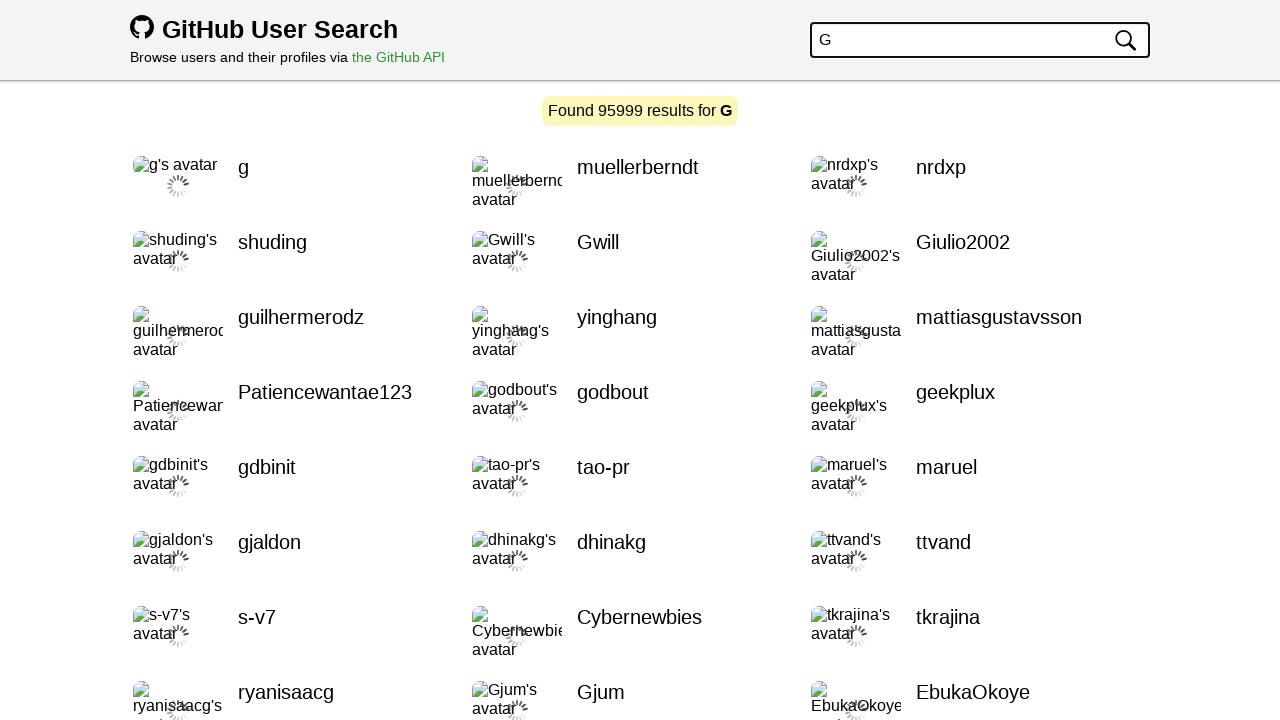

Filled search field with 'H' on input[placeholder*='Search for a user']
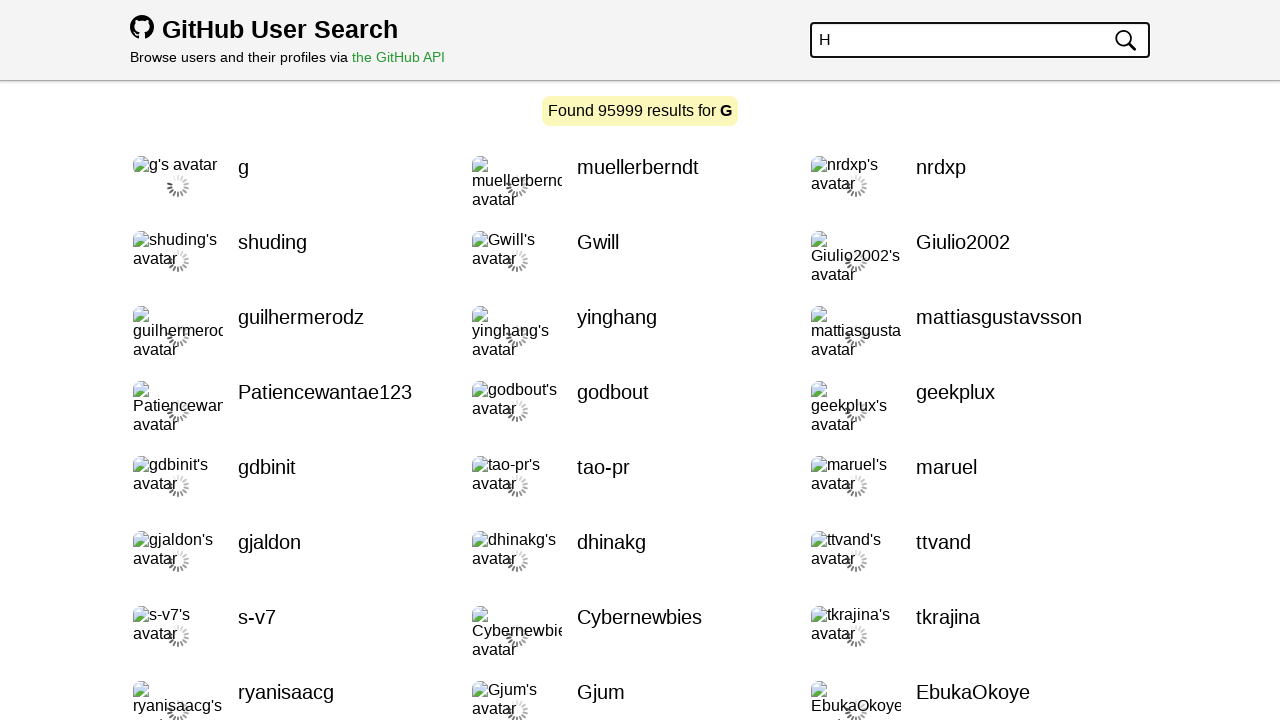

Pressed Enter to search for 'H' on input[placeholder*='Search for a user']
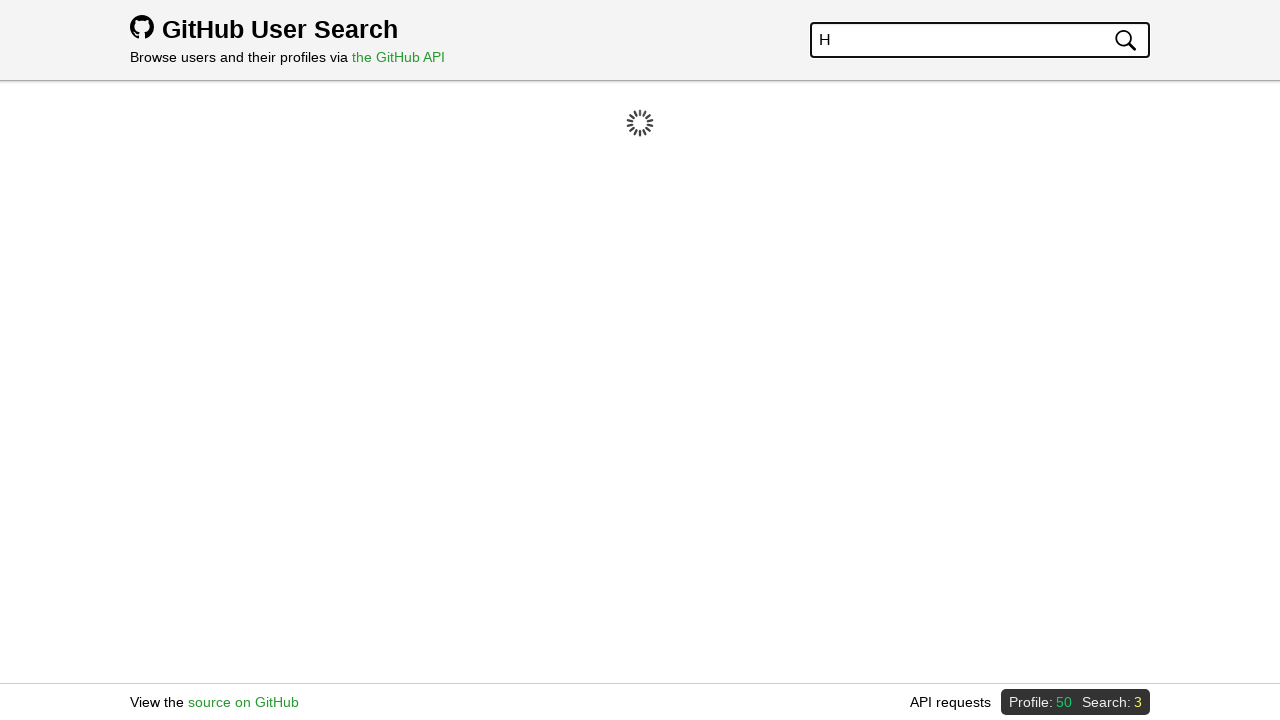

Waited for network idle after searching for 'H'
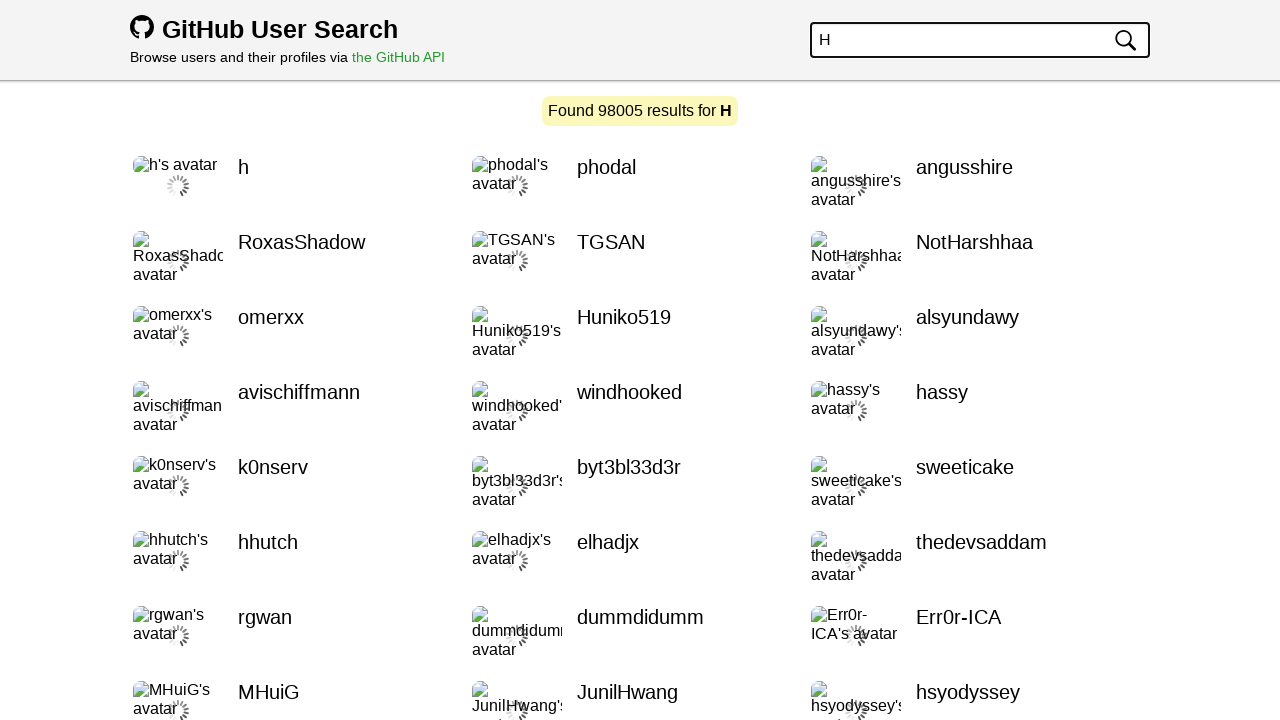

Filled search field with 'I' on input[placeholder*='Search for a user']
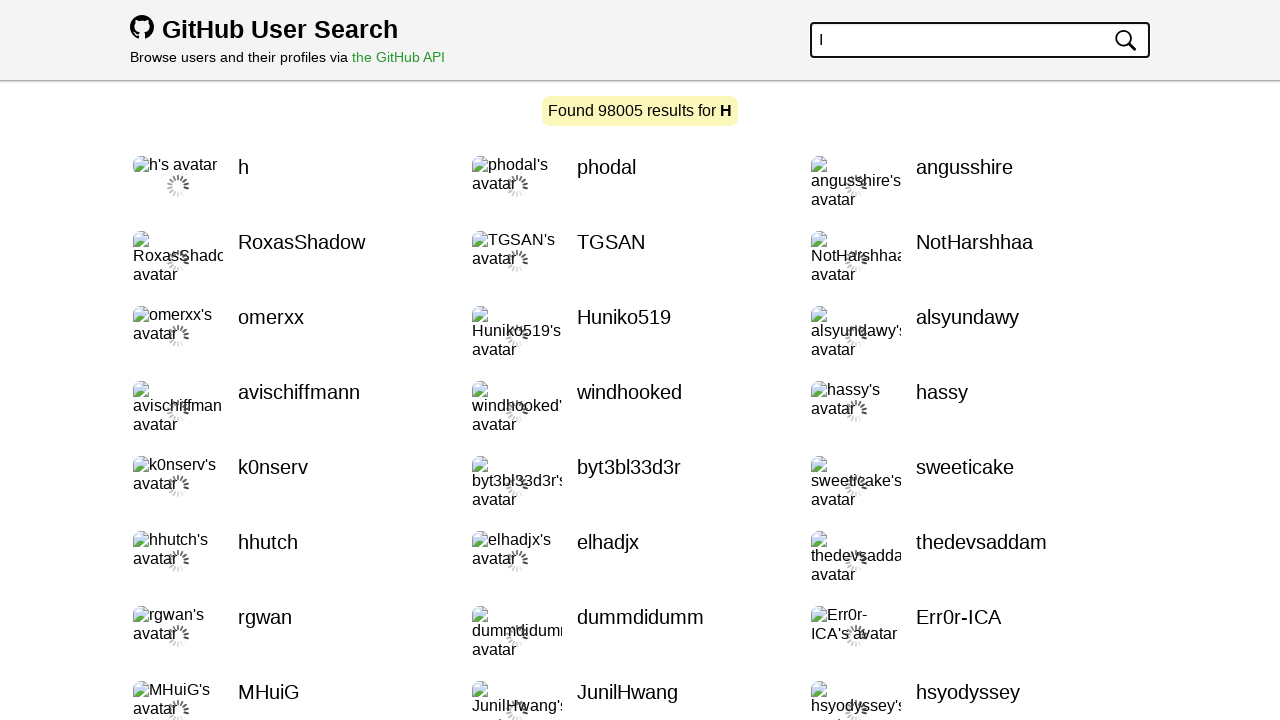

Pressed Enter to search for 'I' on input[placeholder*='Search for a user']
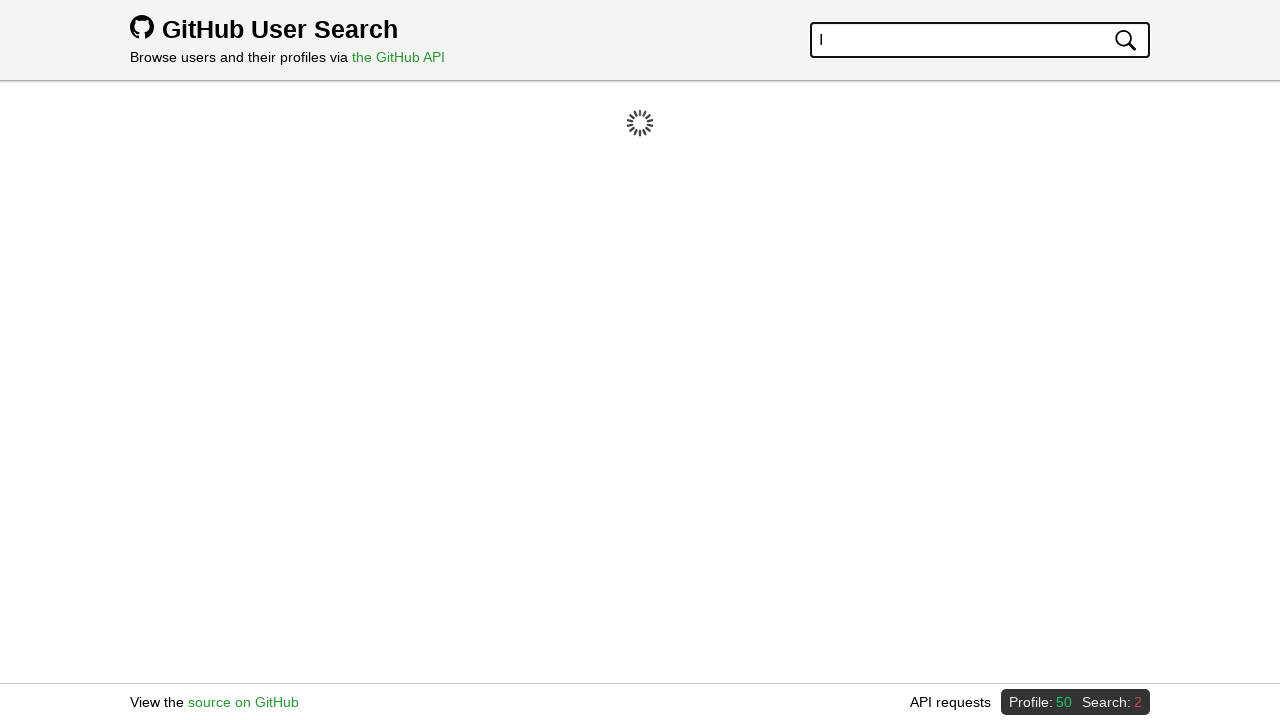

Waited for network idle after searching for 'I'
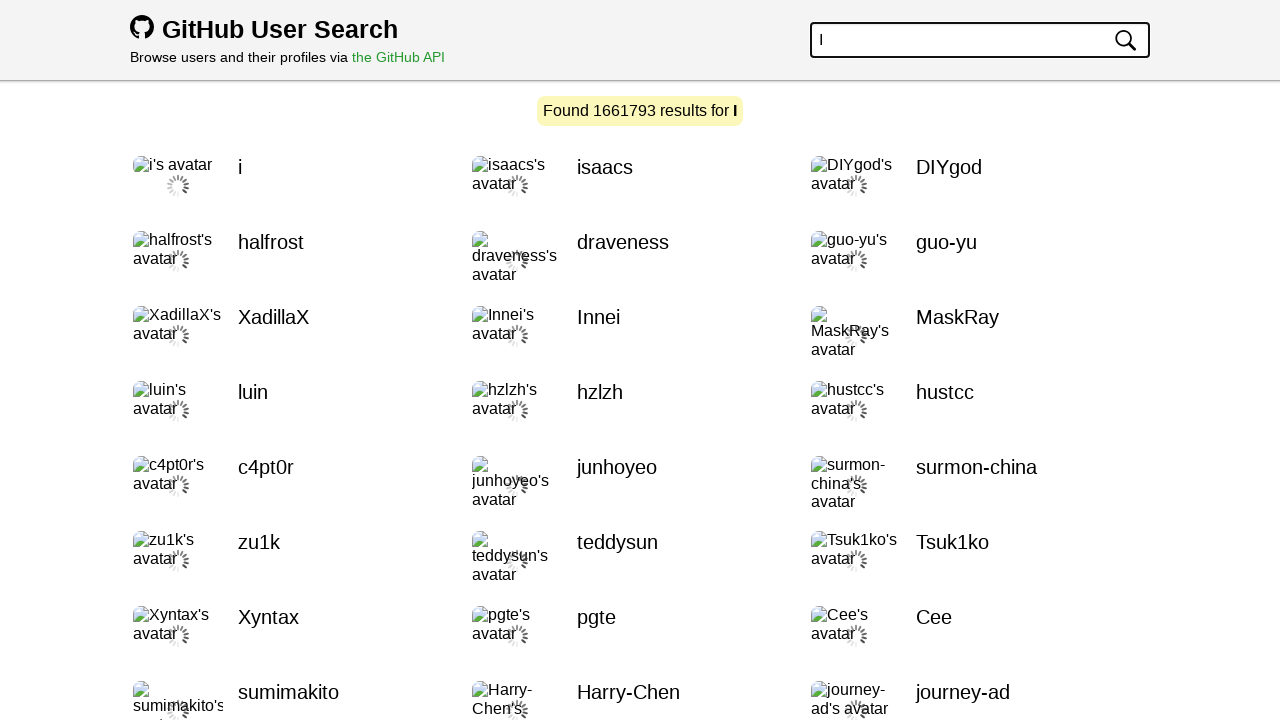

Filled search field with 'J' on input[placeholder*='Search for a user']
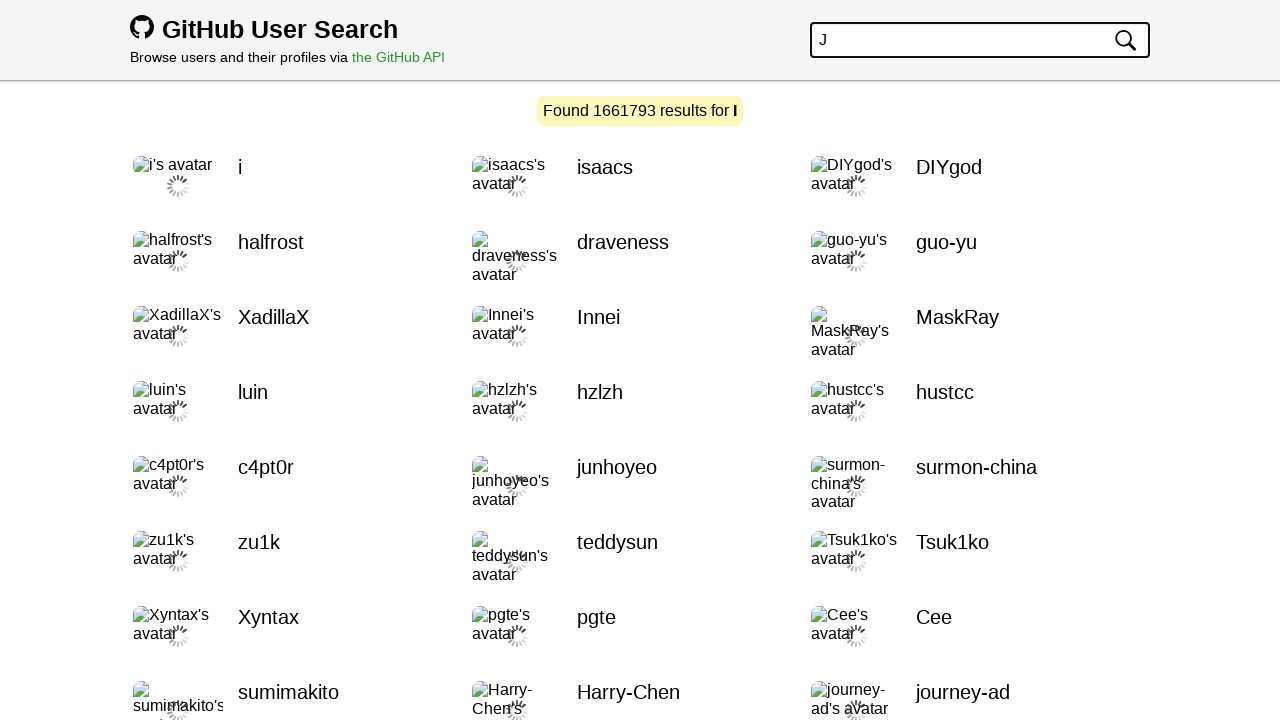

Pressed Enter to search for 'J' on input[placeholder*='Search for a user']
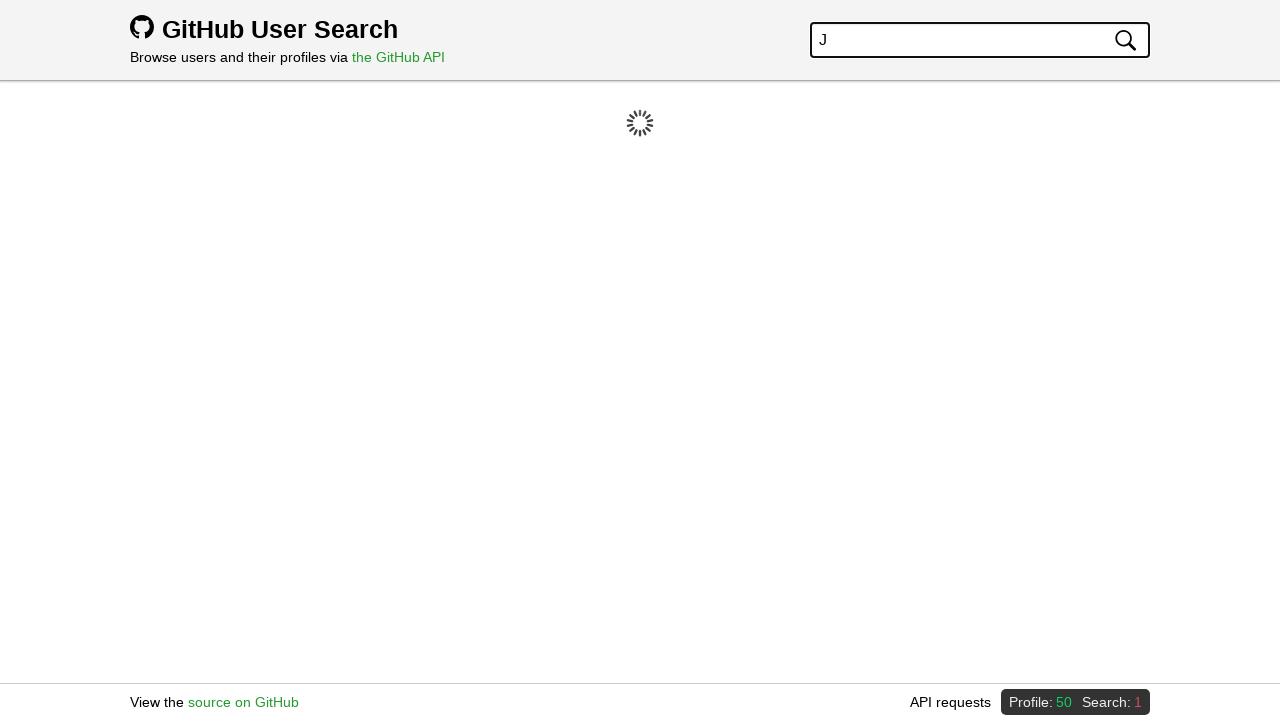

Waited for network idle after searching for 'J'
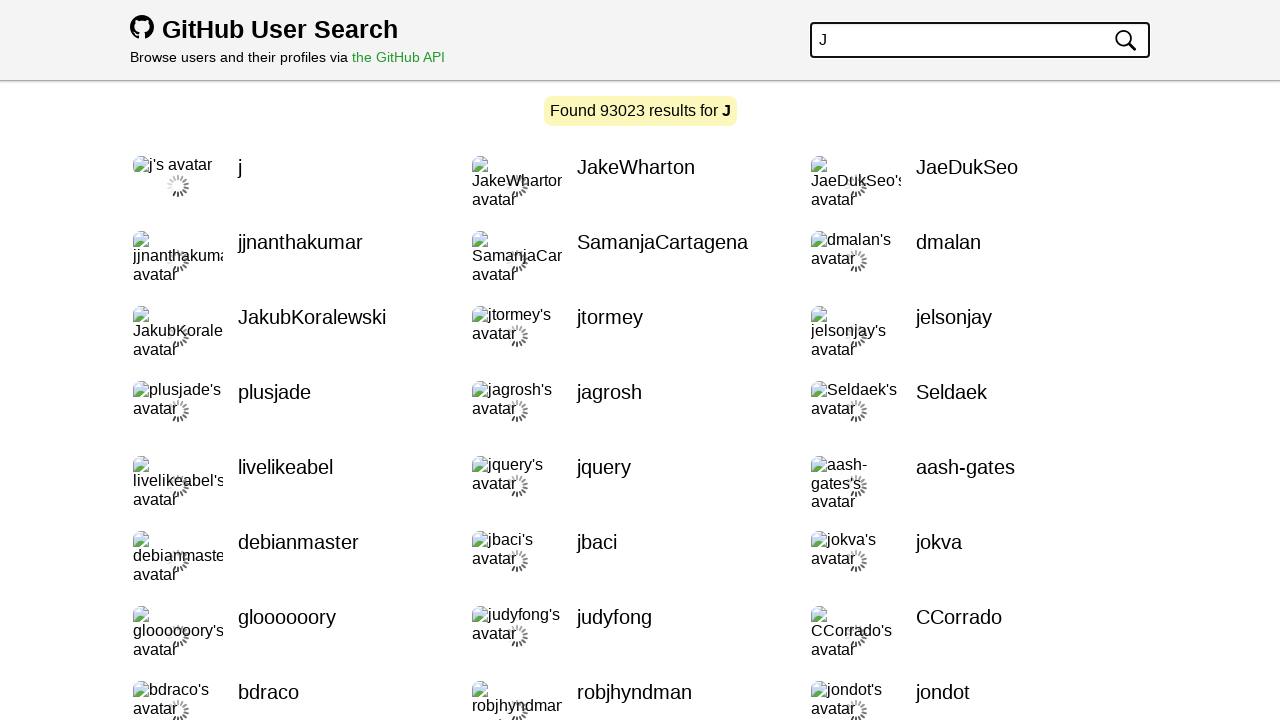

Filled search field with 'K' on input[placeholder*='Search for a user']
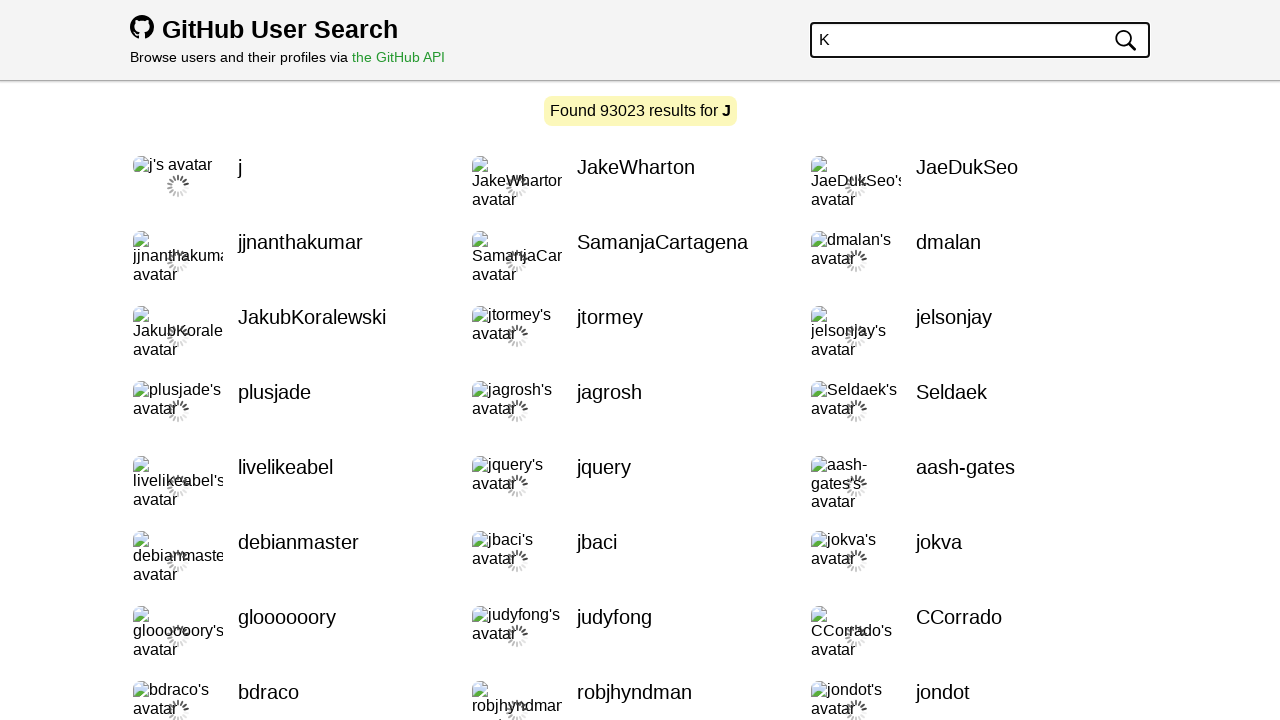

Pressed Enter to search for 'K' on input[placeholder*='Search for a user']
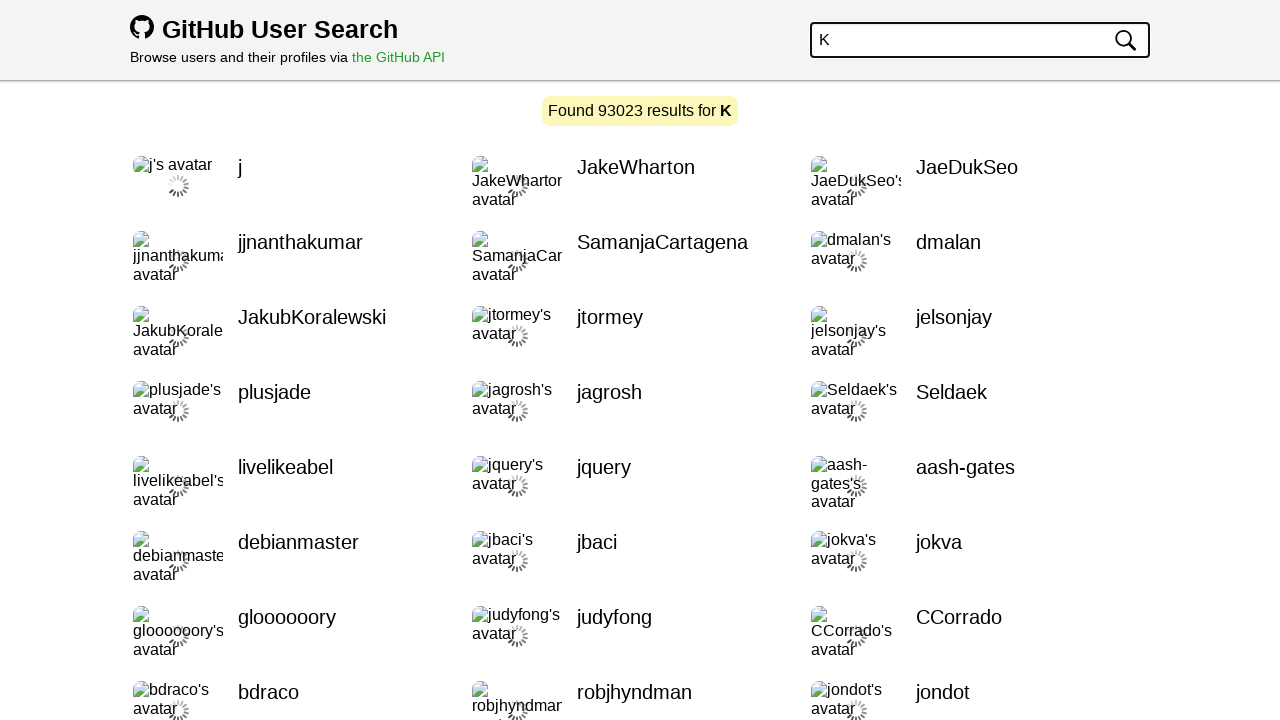

Waited for network idle after searching for 'K'
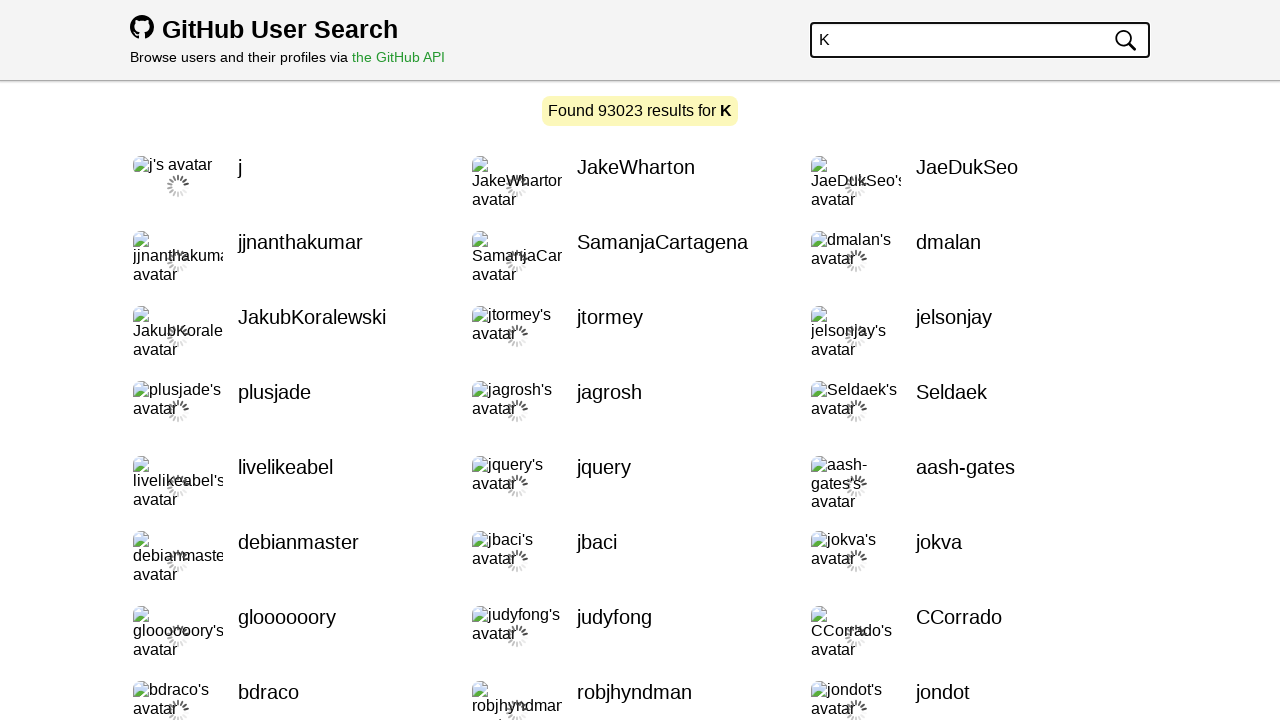

Filled search field with 'BOB' on input[placeholder*='Search for a user']
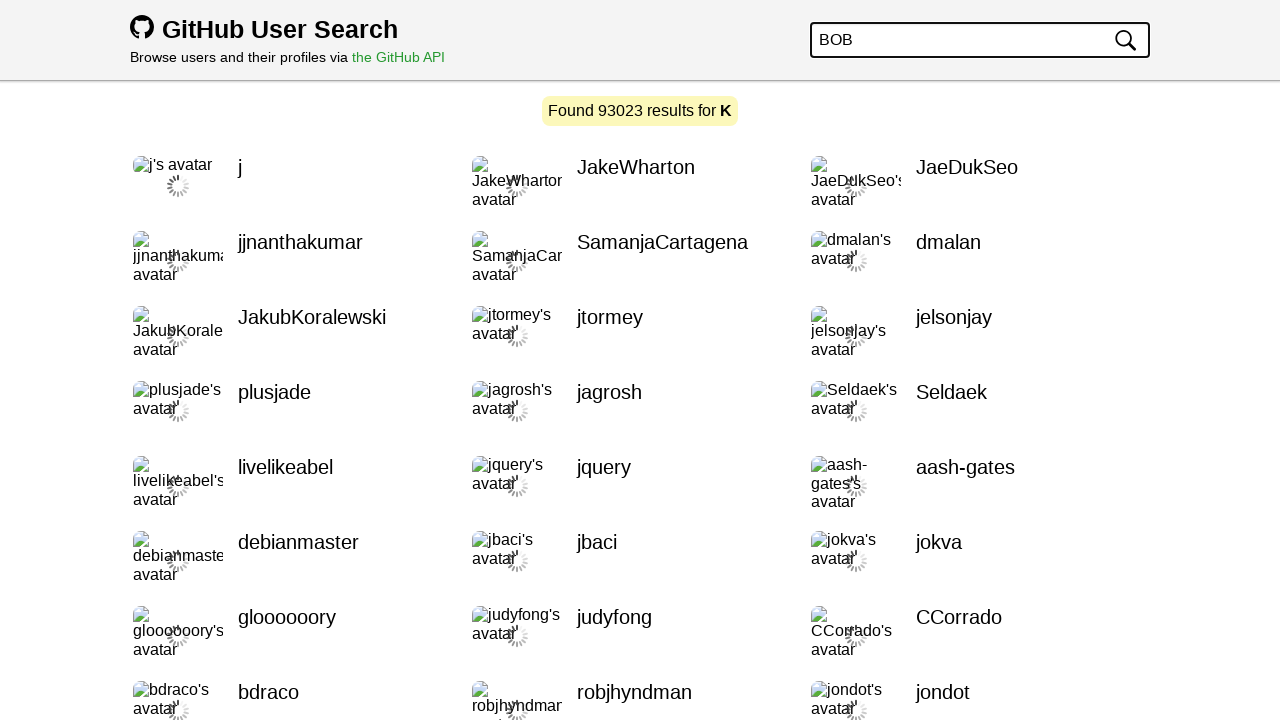

Pressed Enter to search for 'BOB' on input[placeholder*='Search for a user']
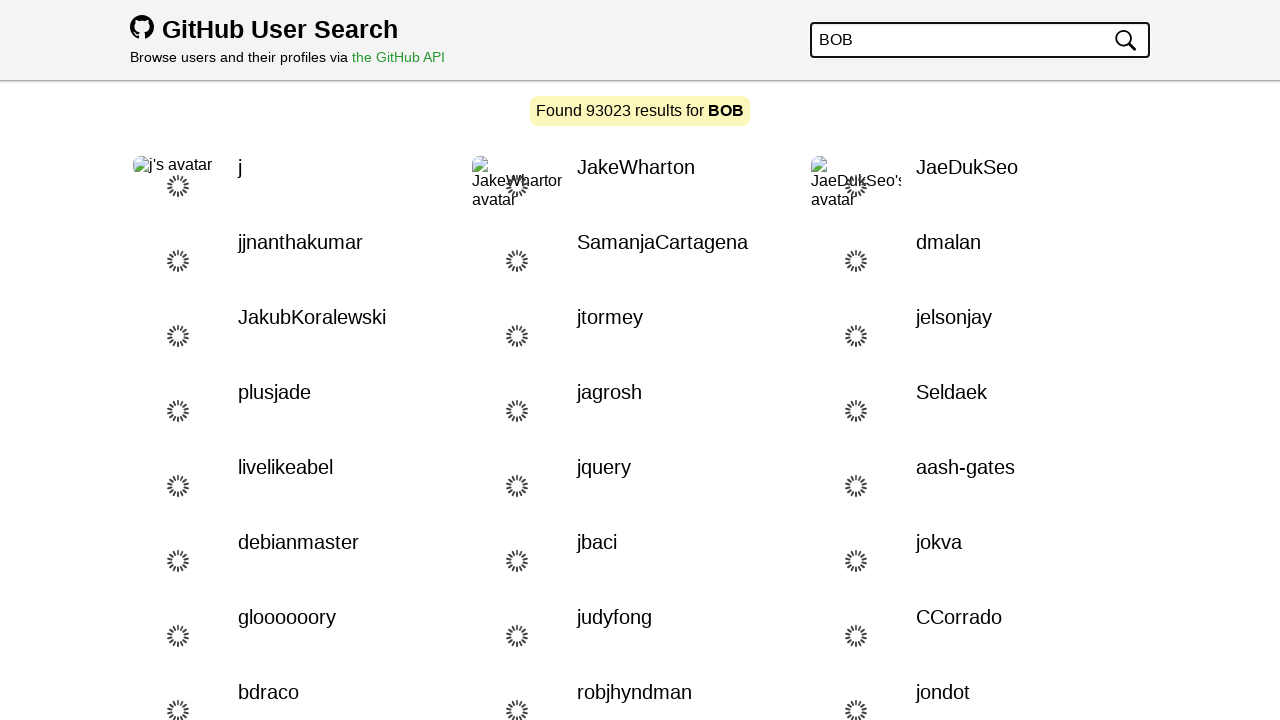

Waited for network idle after searching for 'BOB'
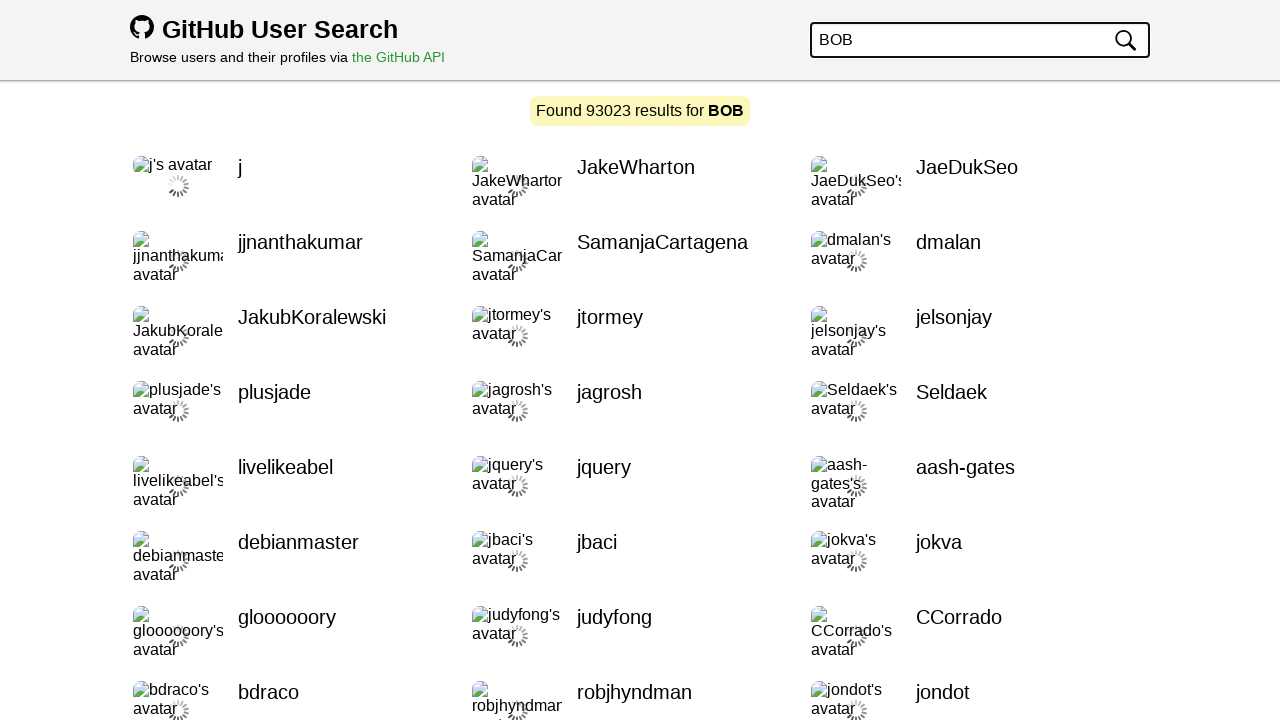

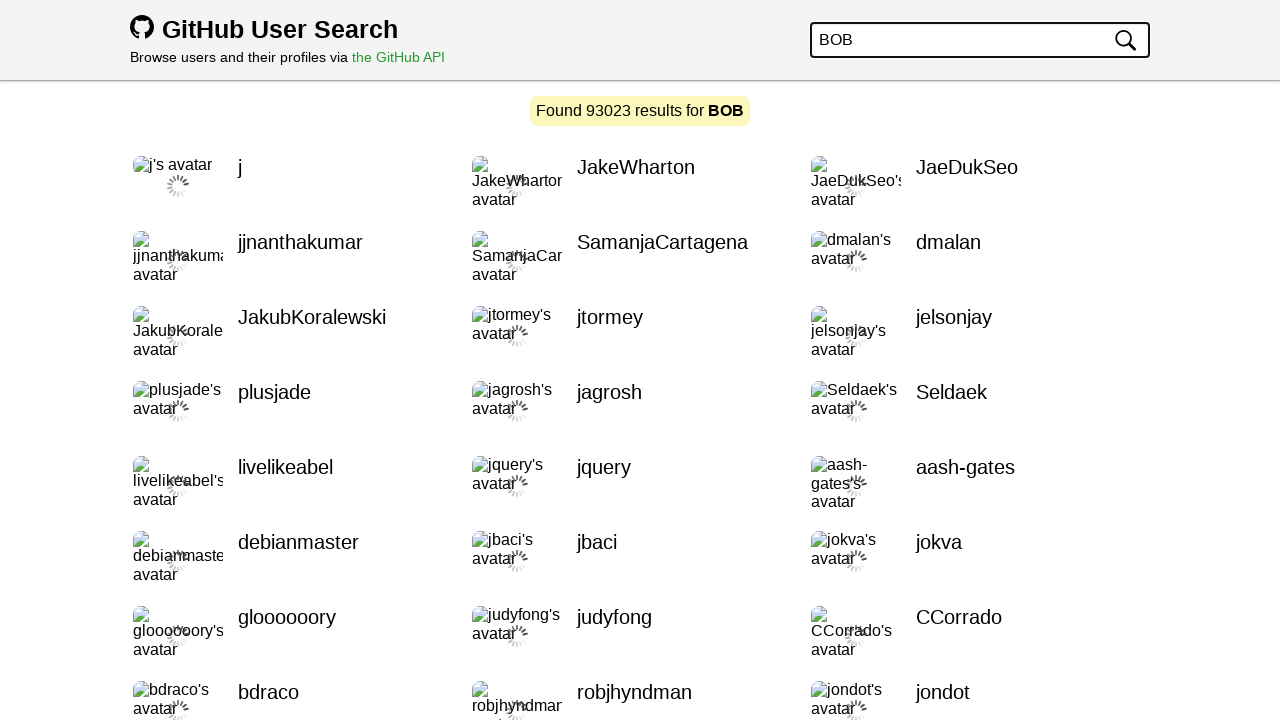